Tests text input field by entering text and verifying the value is correctly stored

Starting URL: https://bonigarcia.dev/selenium-webdriver-java/web-form.html

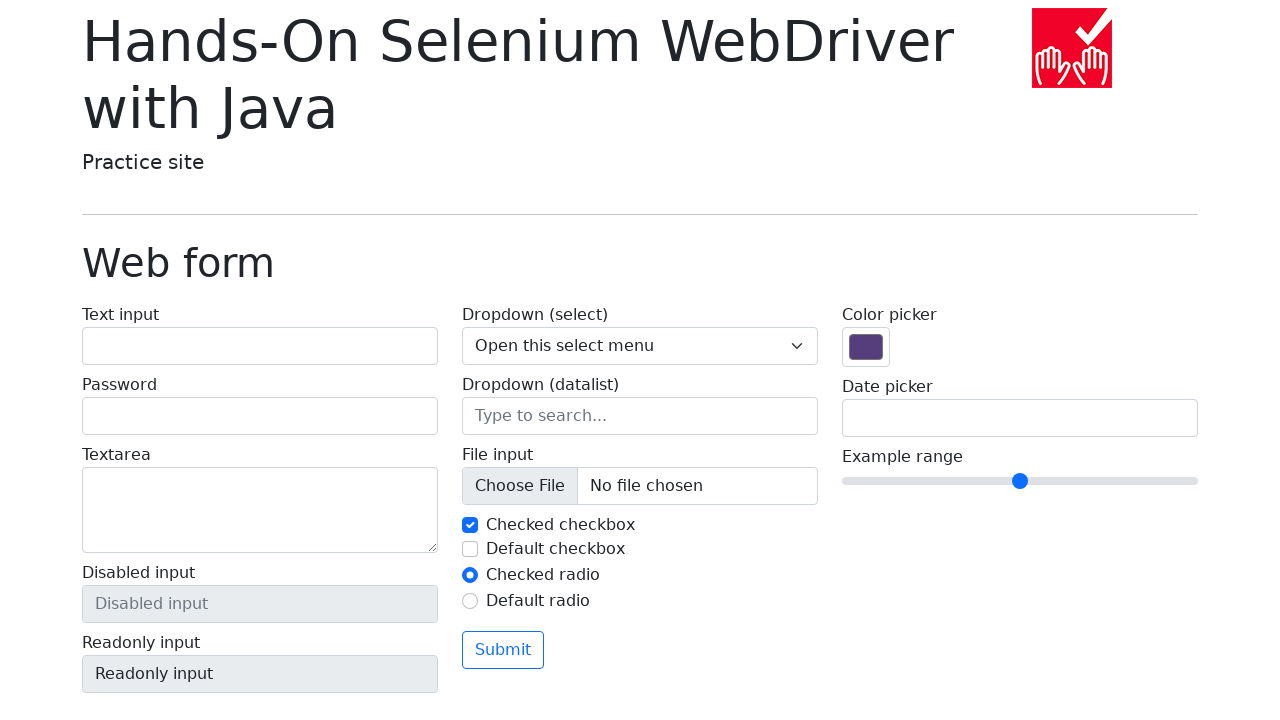

Filled text input field with 'selenium automation' on input[name='my-text']
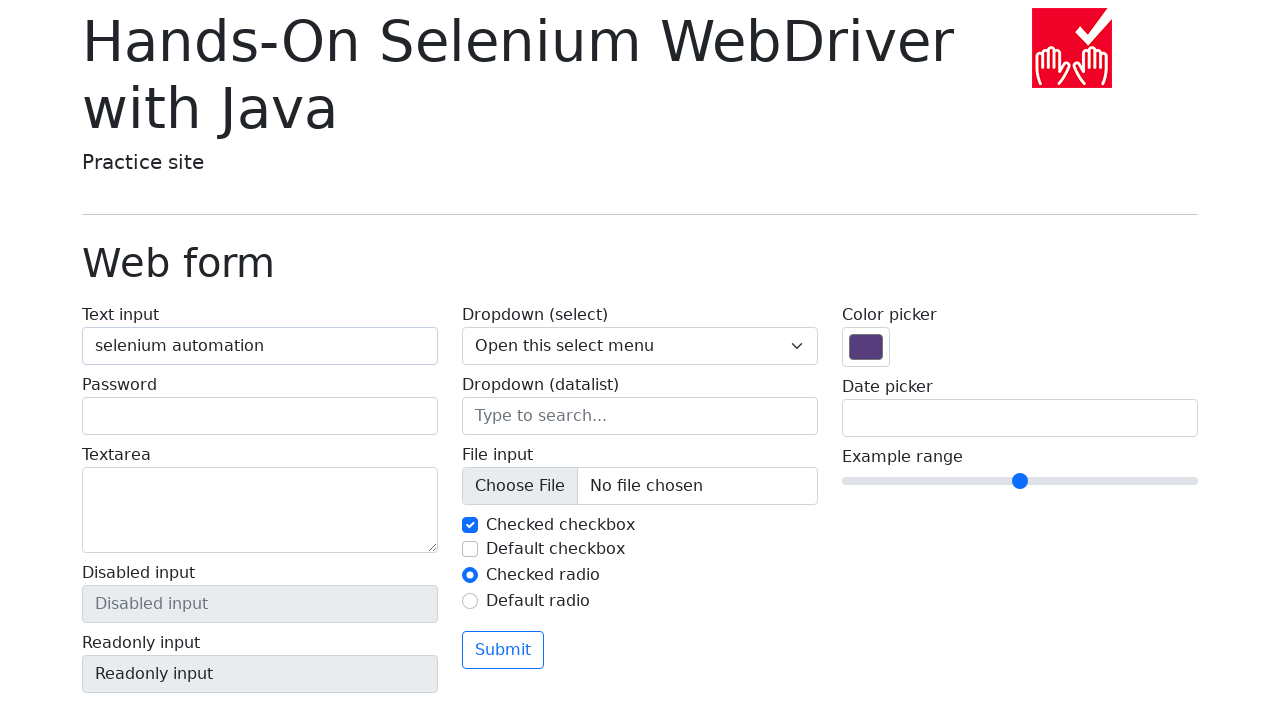

Verified input field value is 'selenium automation'
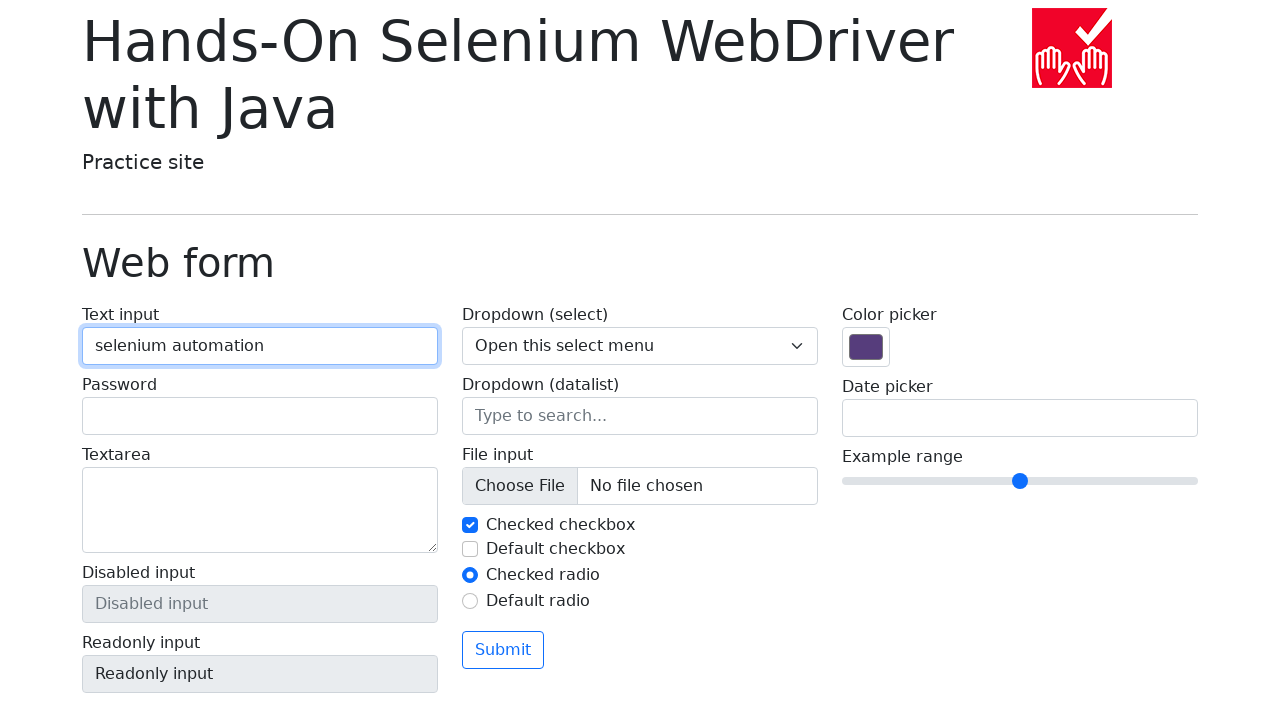

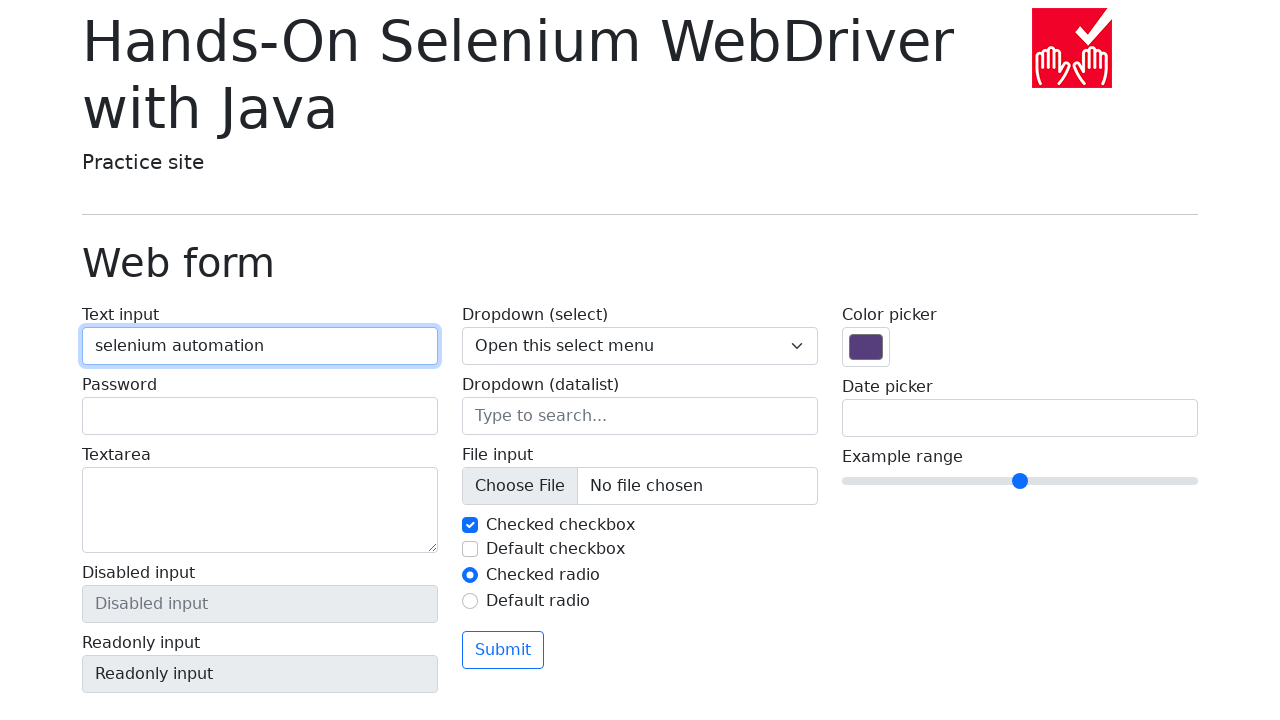